Tests basic JavaScript alert by triggering an alert and accepting it

Starting URL: https://testpages.herokuapp.com/styled/alerts/alert-test.html

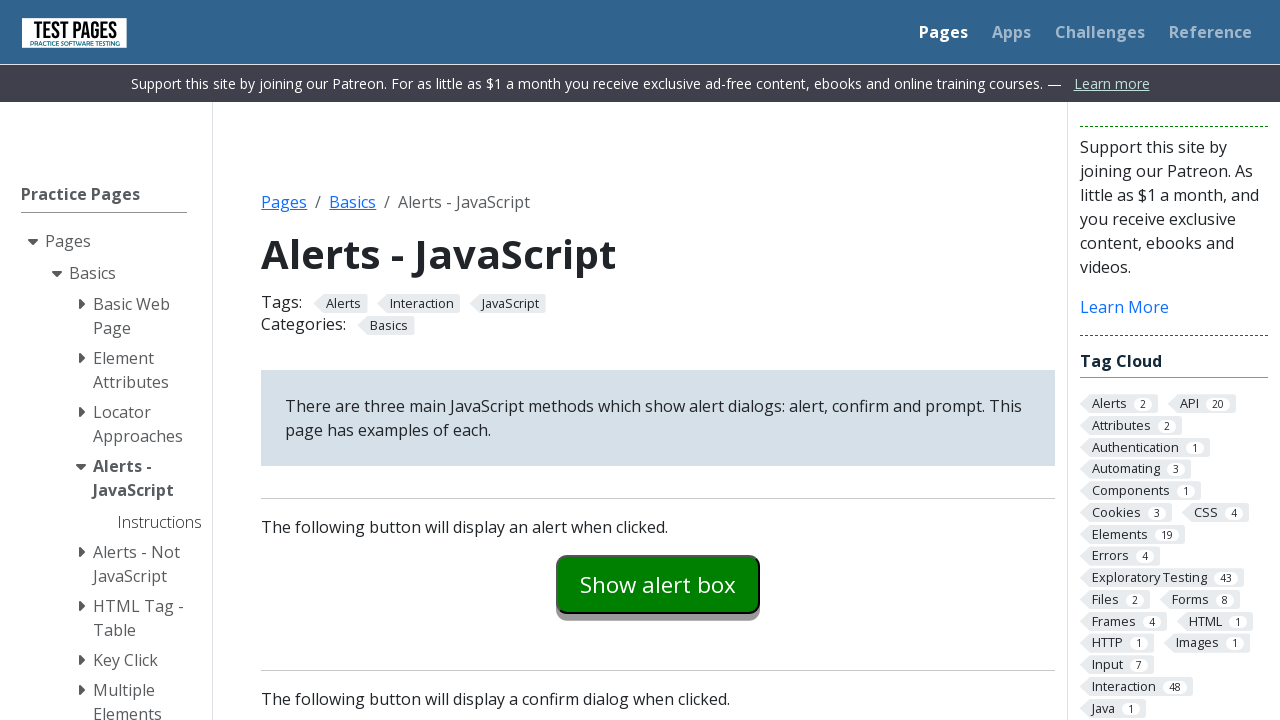

Clicked alert trigger button at (658, 584) on #alertexamples
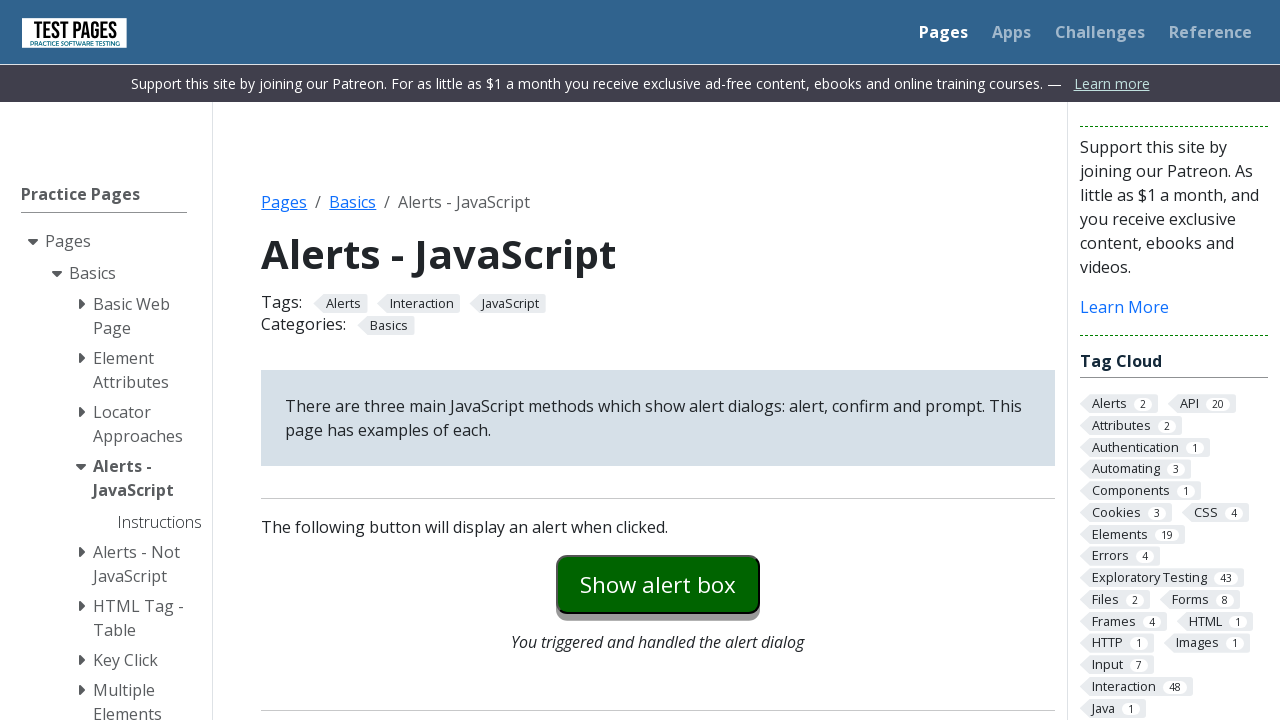

Set up dialog handler to accept alert
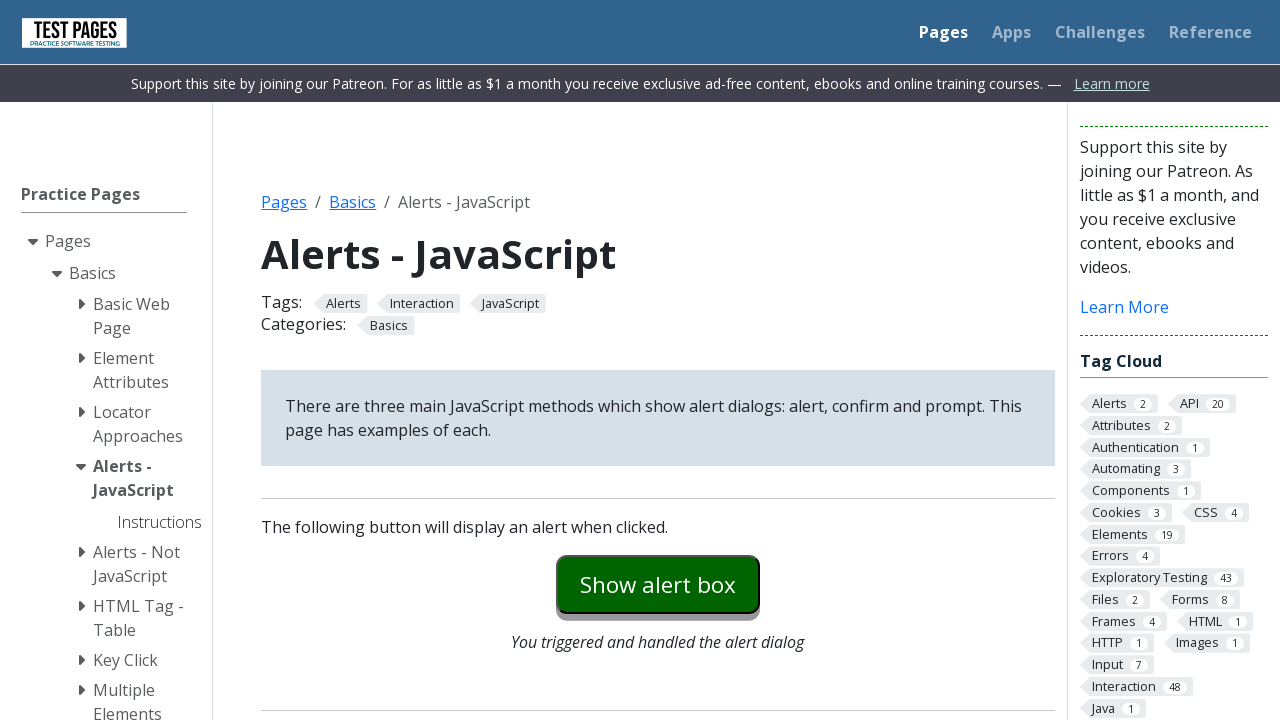

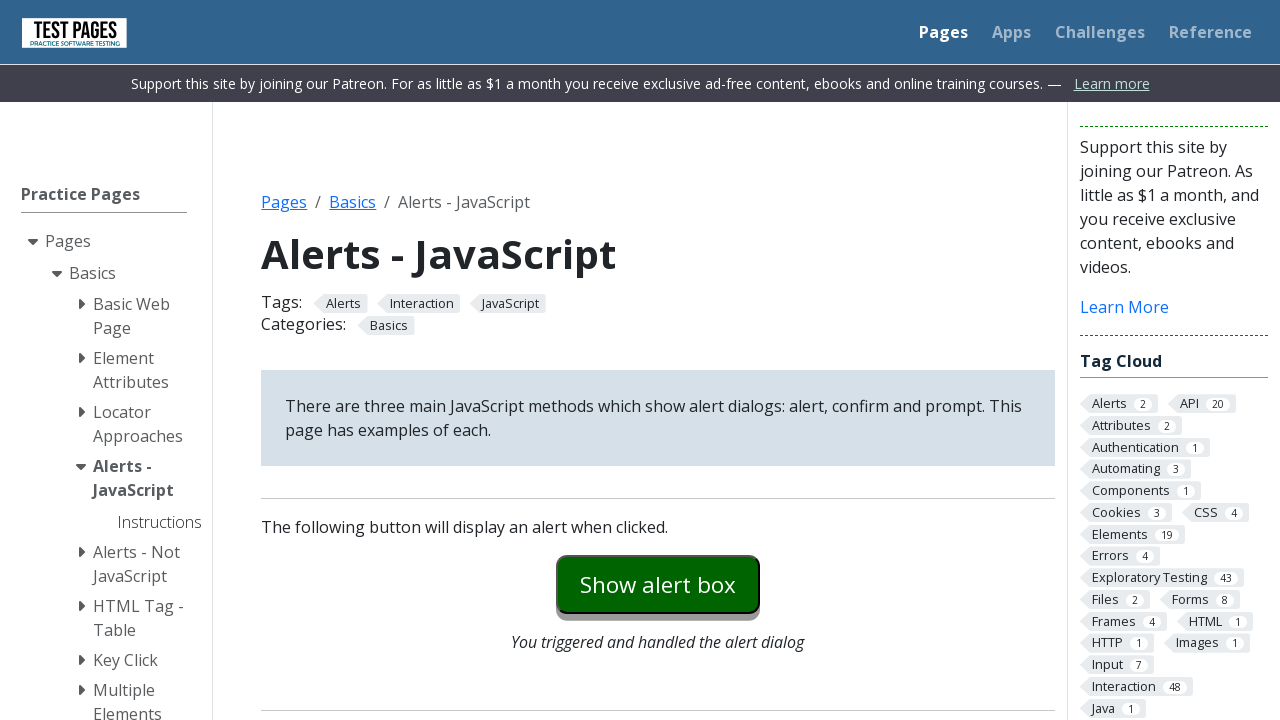